Tests drag and drop functionality by dragging an element to a drop target on the jQuery UI droppable demo page

Starting URL: https://jqueryui.com/droppable/

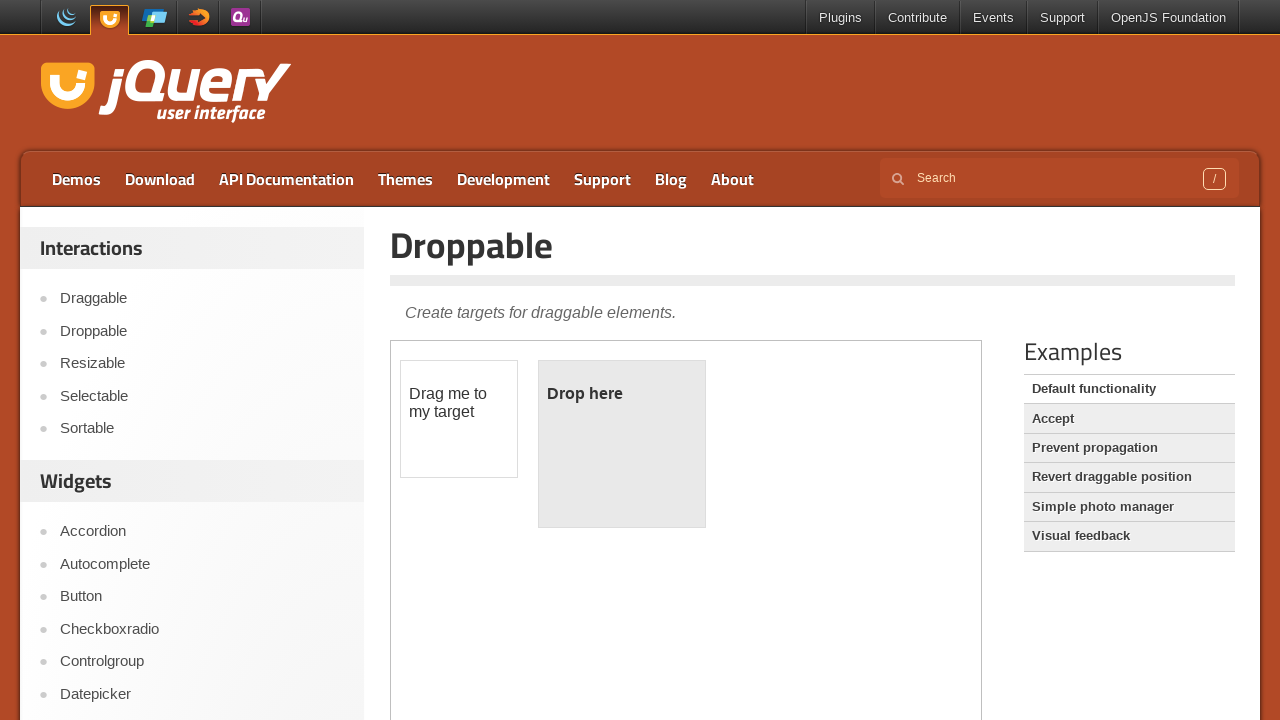

Located the iframe containing the drag and drop demo
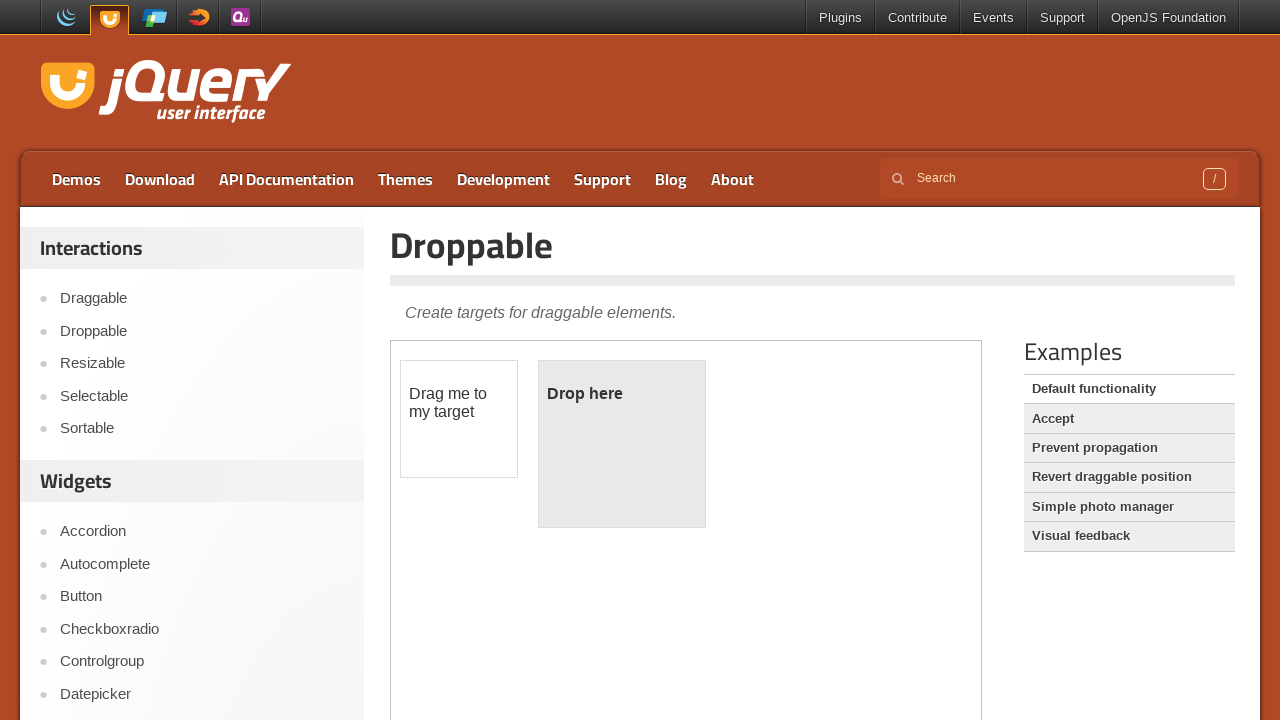

Located the draggable element
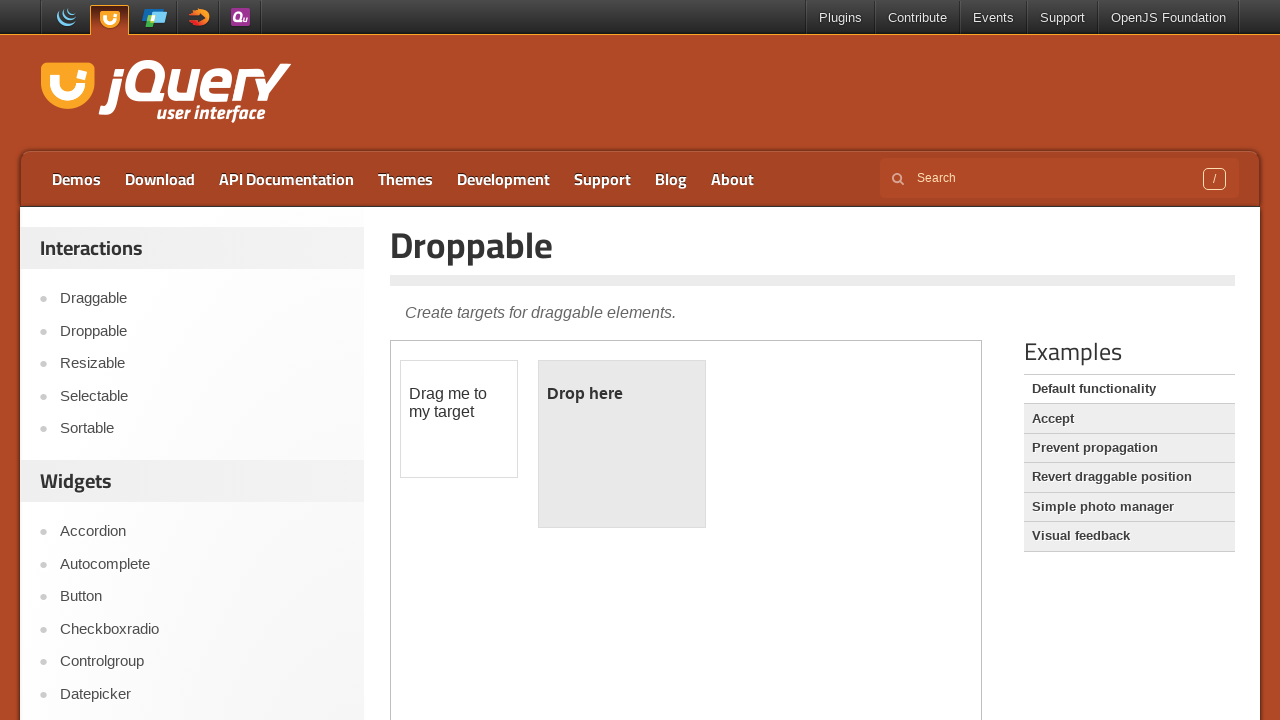

Located the droppable target element
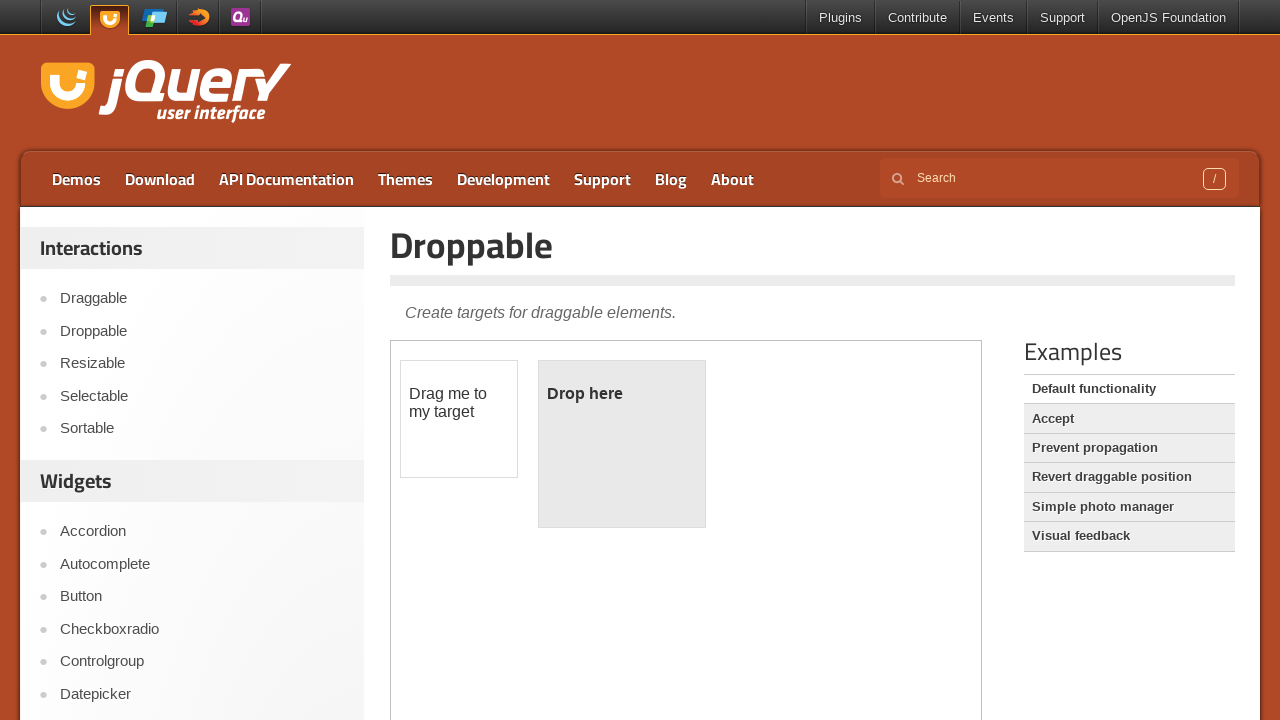

Dragged the draggable element to the droppable target at (622, 444)
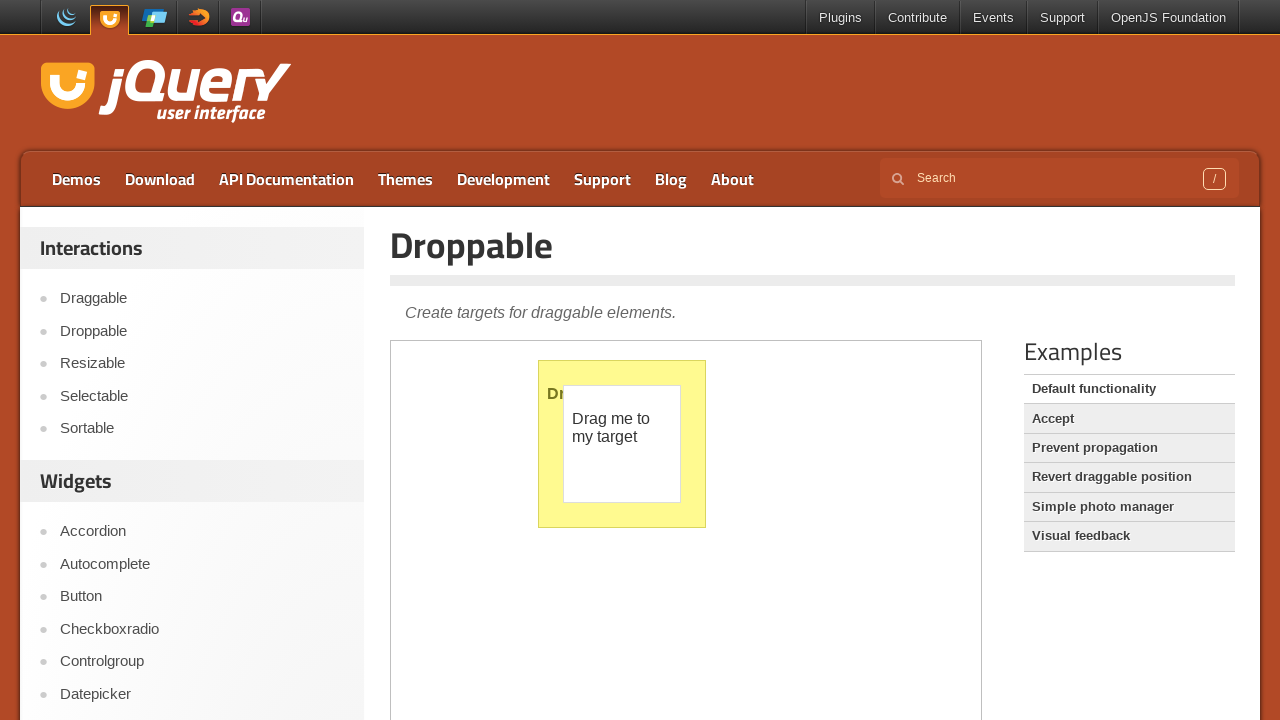

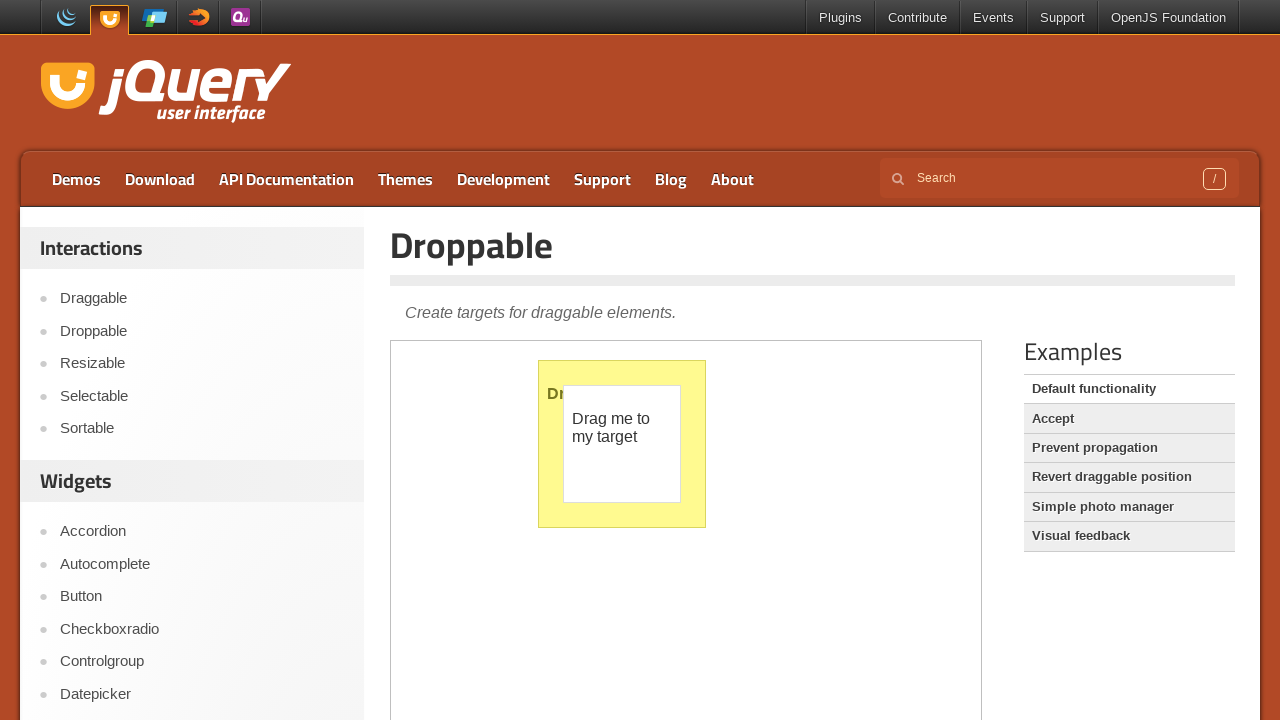